Tests dropdown functionality by selecting options using different methods (by index, by value, by visible text) and verifies the dropdown contains the expected number of options.

Starting URL: https://the-internet.herokuapp.com/dropdown

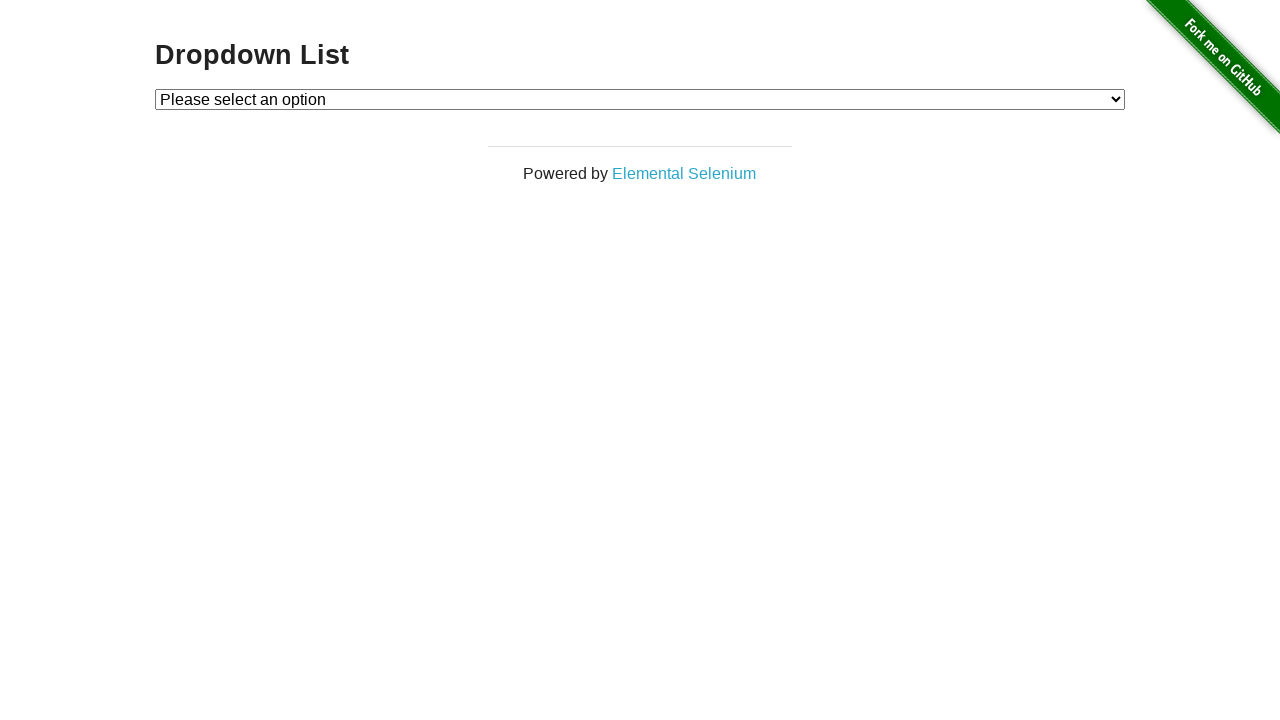

Navigated to dropdown test page
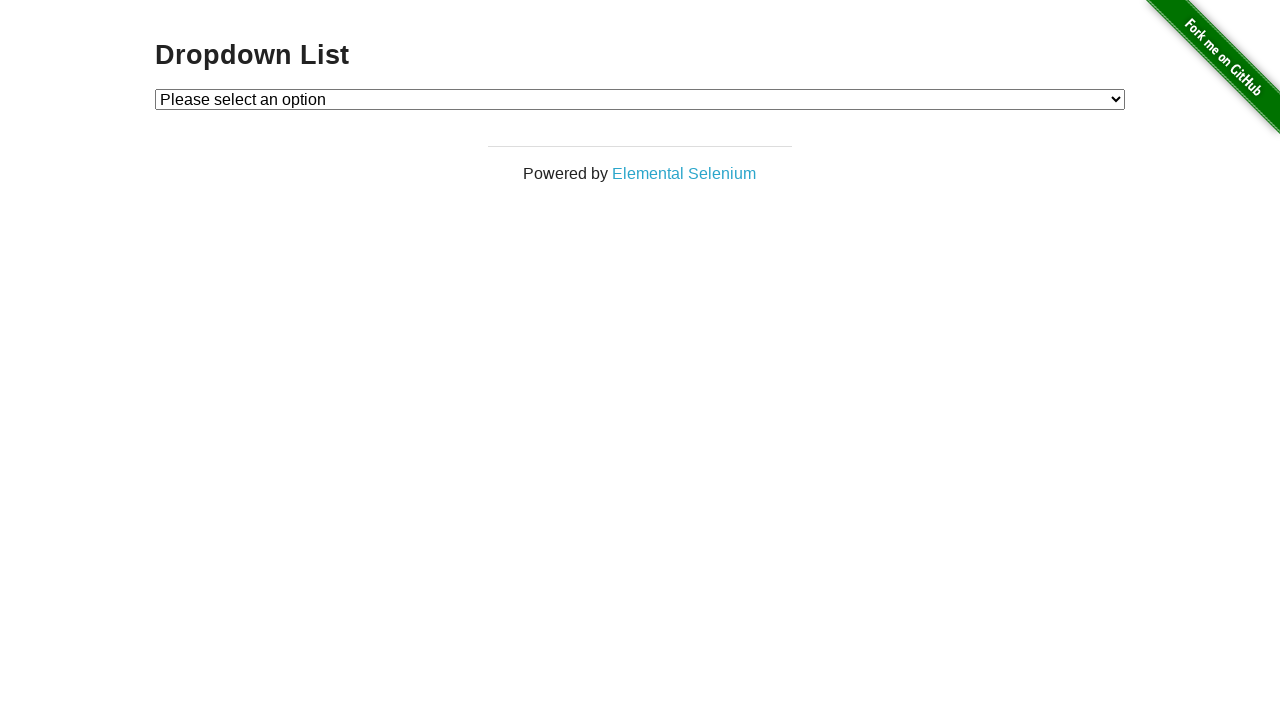

Selected Option 1 by index on select#dropdown
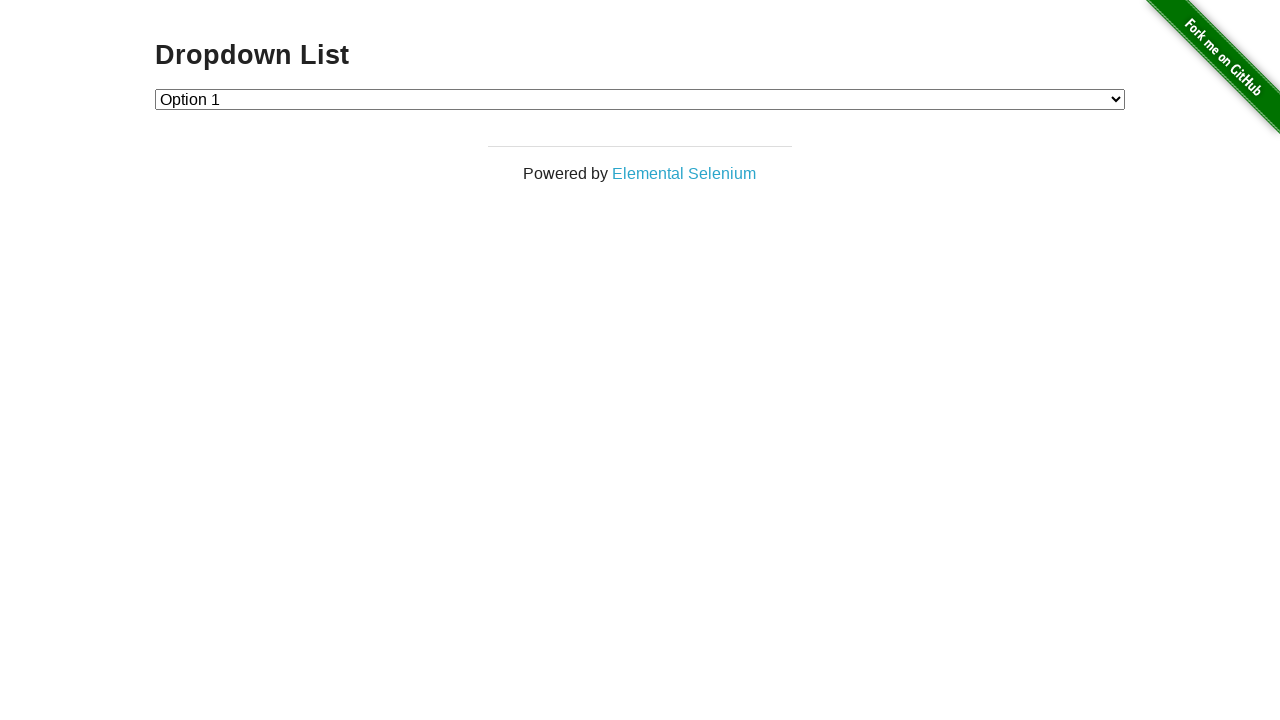

Retrieved selected option text
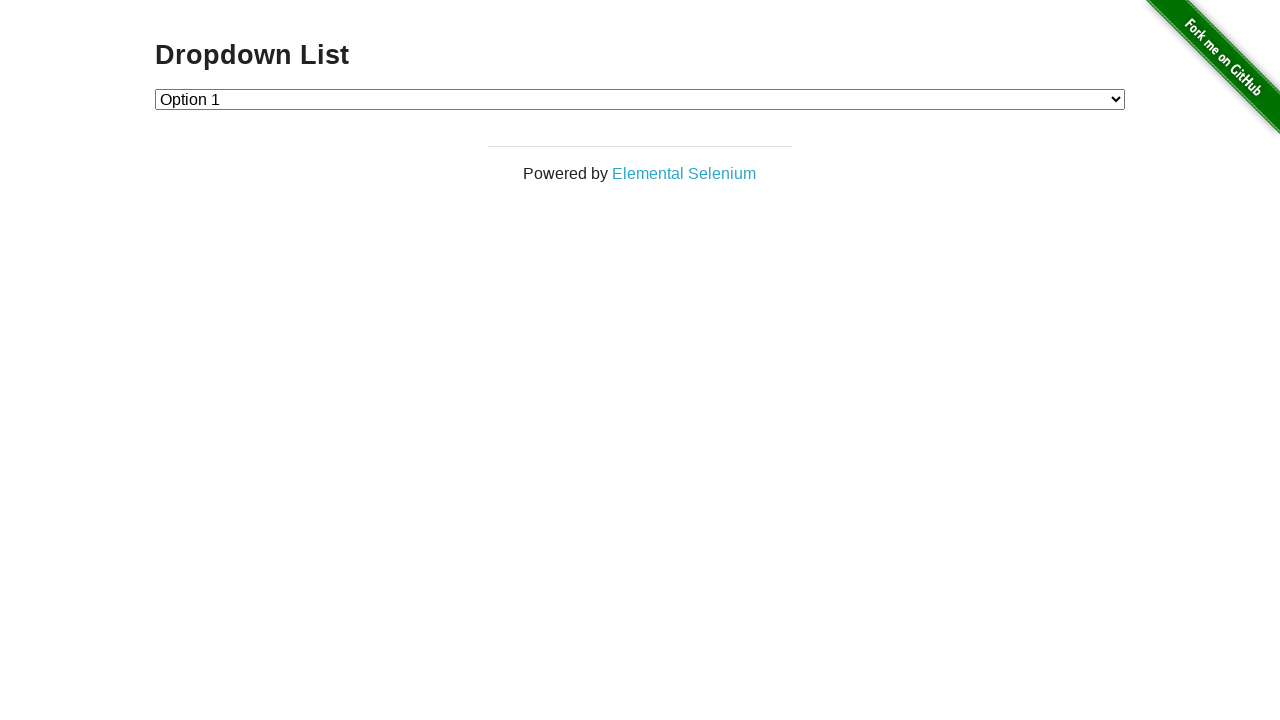

Verified Option 1 is selected
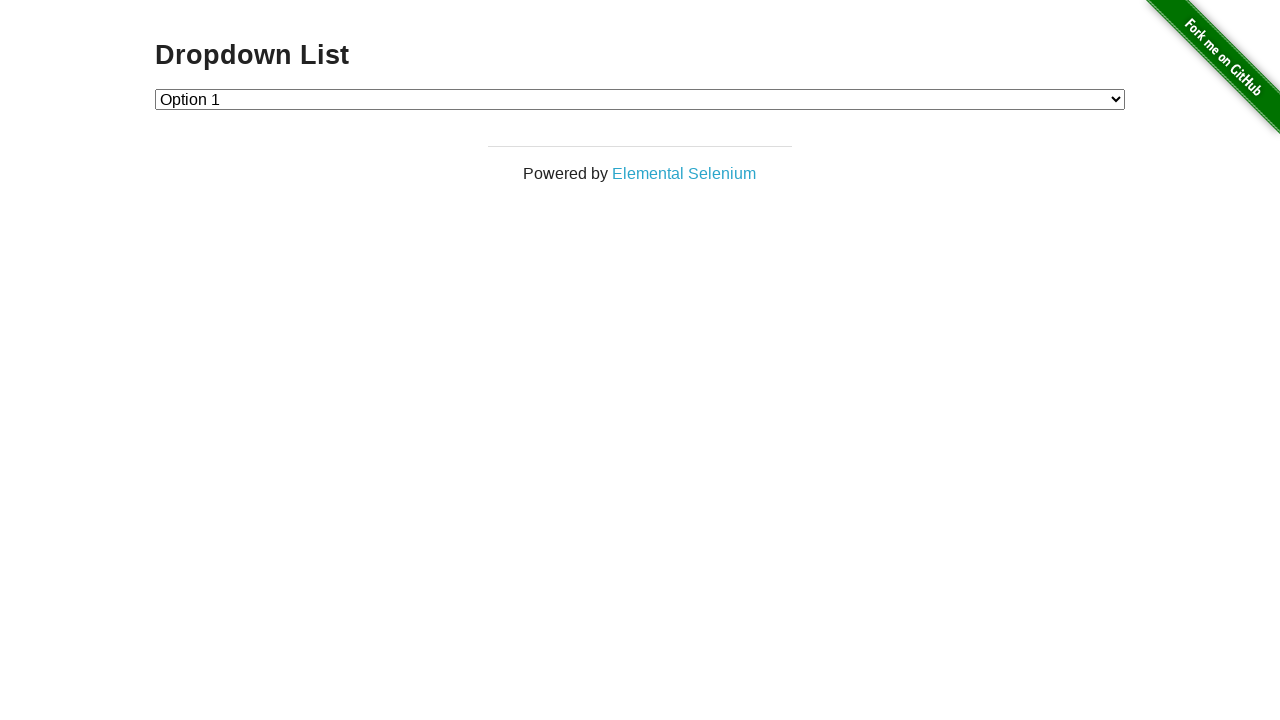

Selected Option 2 by value on select#dropdown
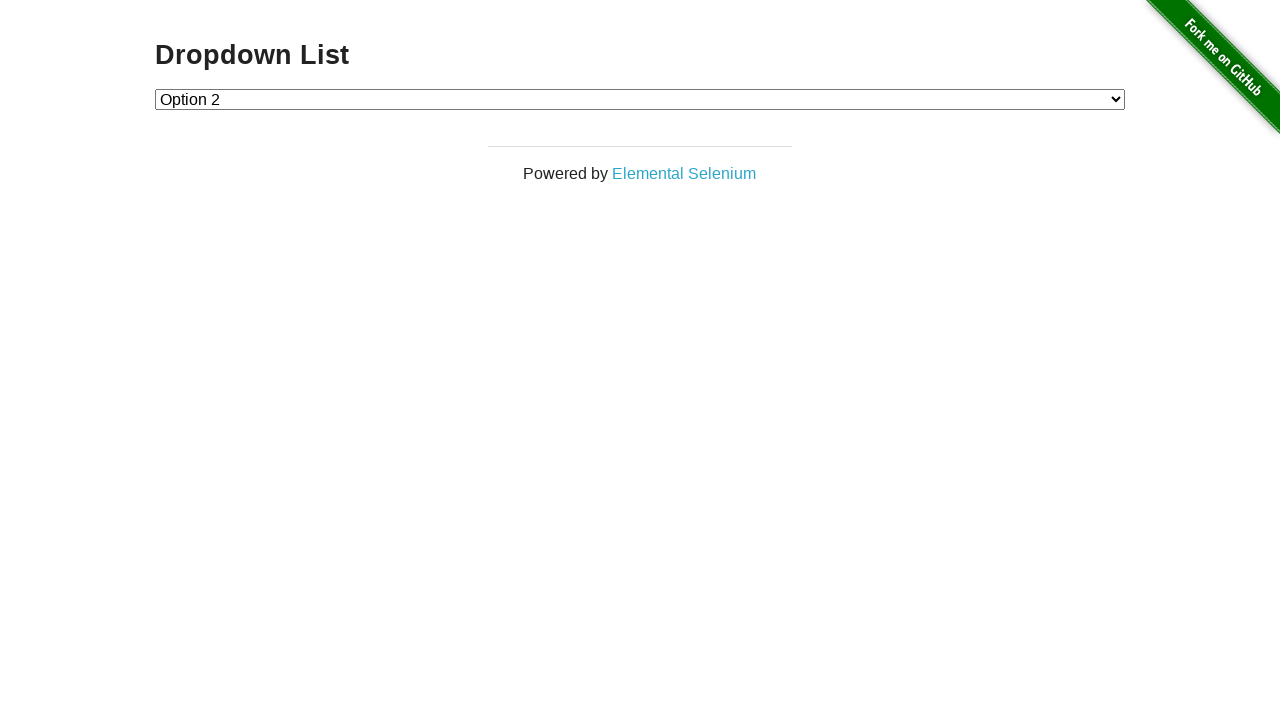

Retrieved selected option text
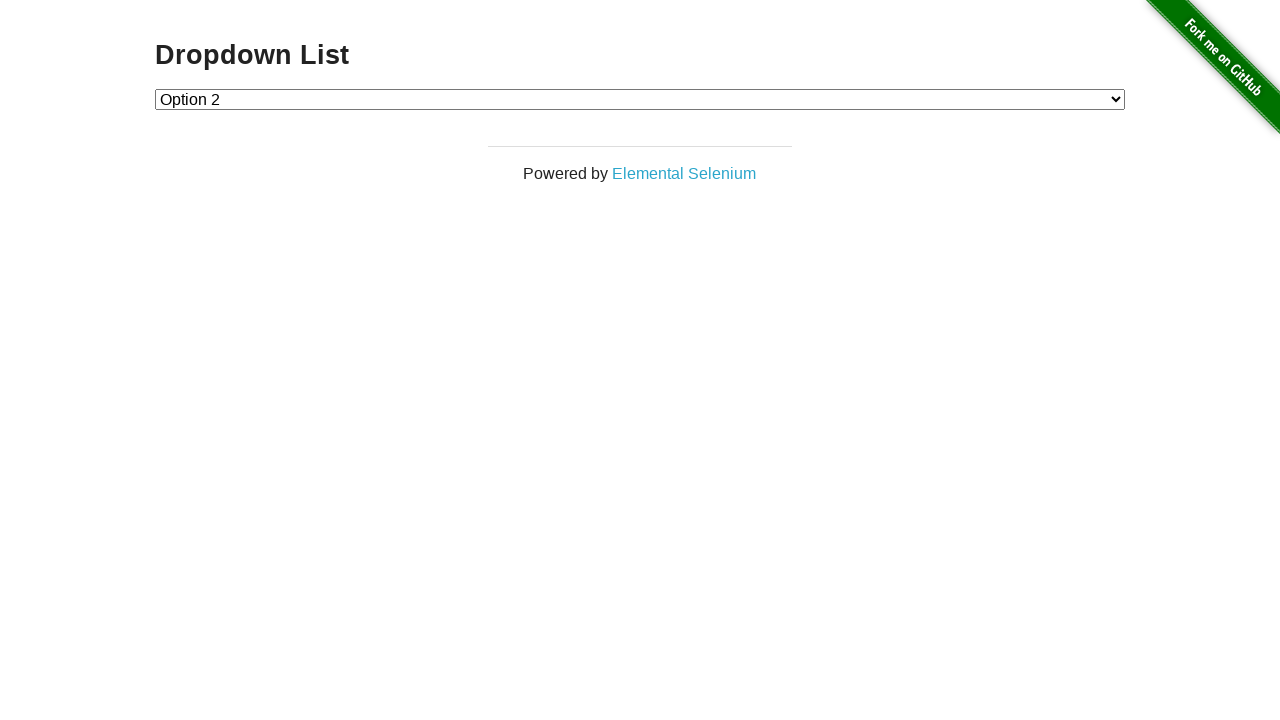

Verified Option 2 is selected
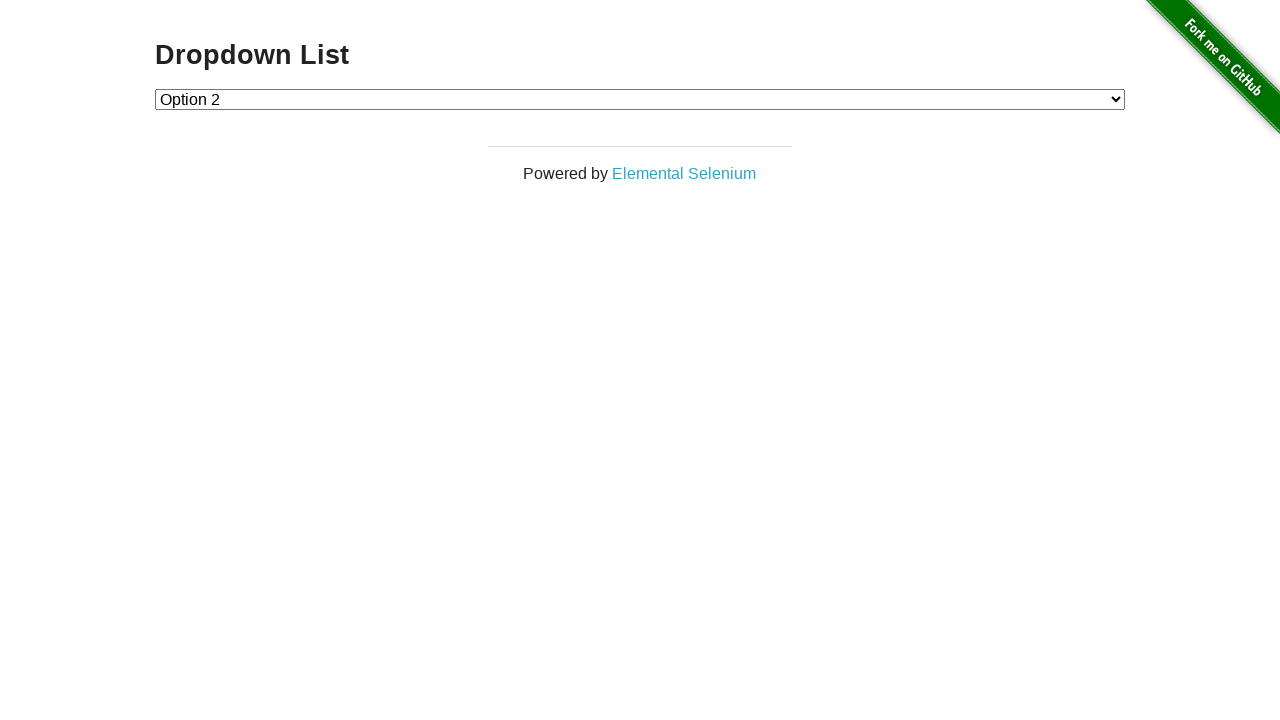

Selected Option 1 by visible text label on select#dropdown
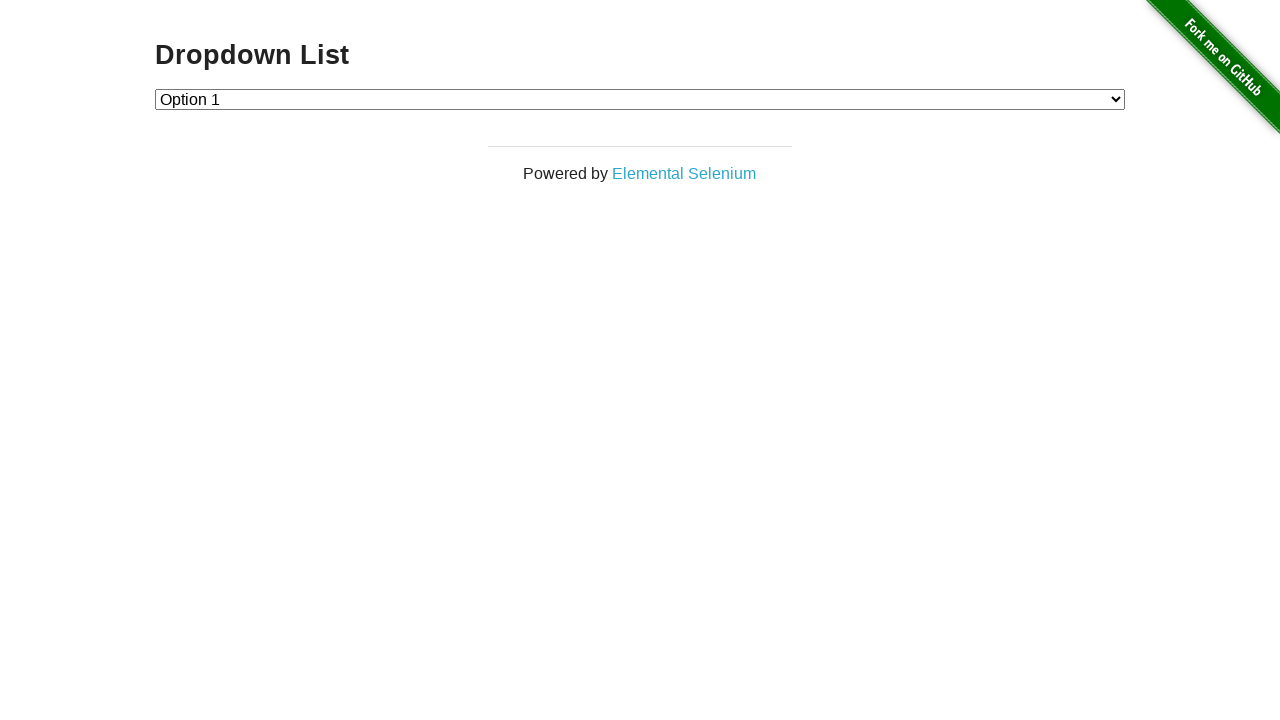

Retrieved selected option text
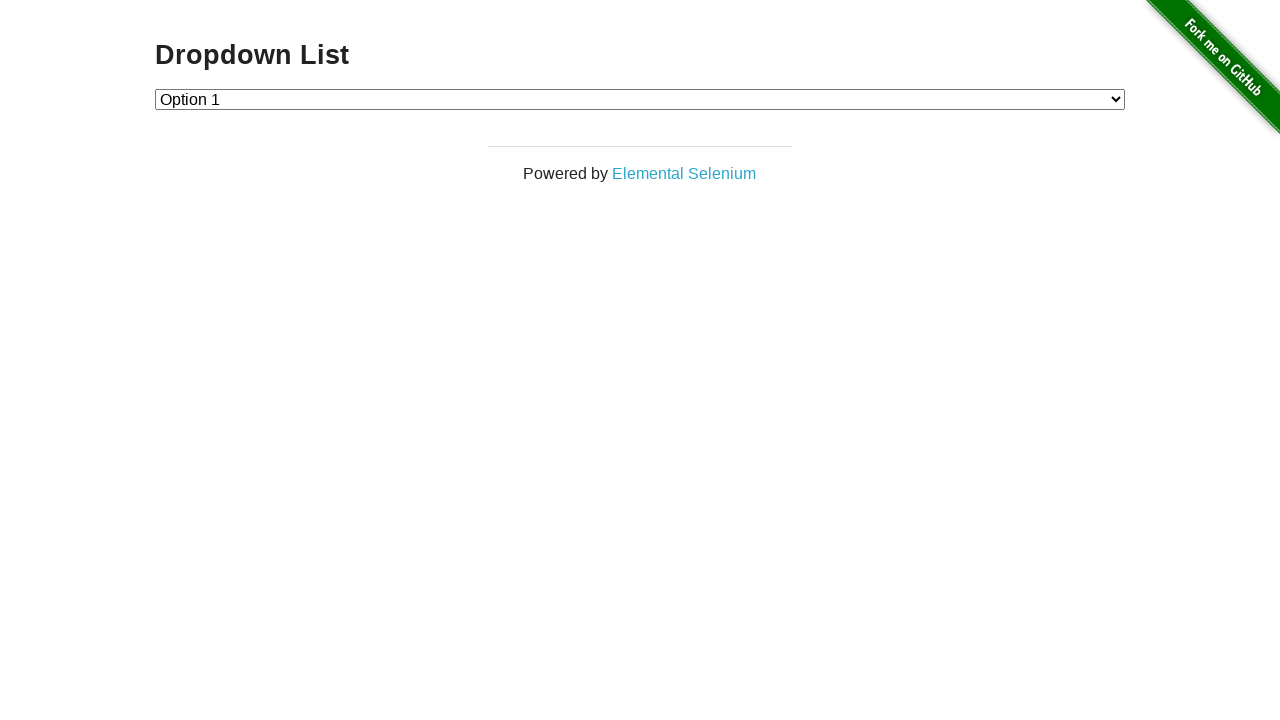

Verified Option 1 is selected again
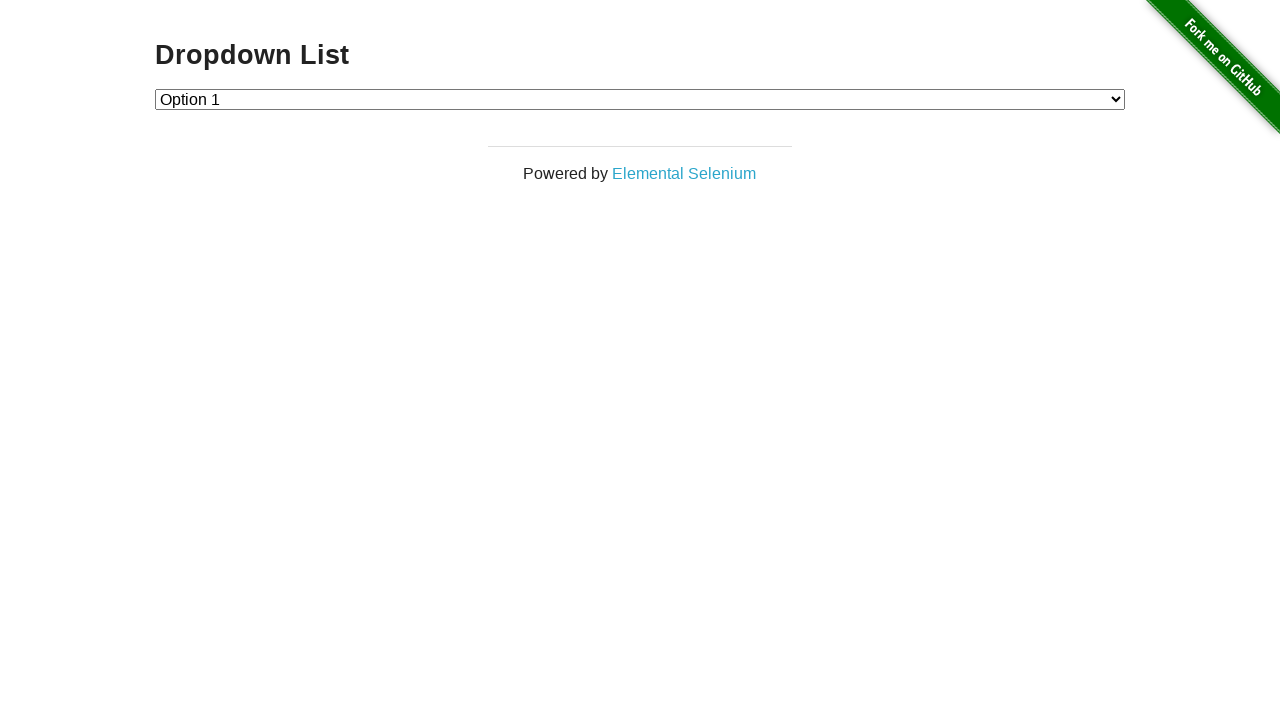

Retrieved all dropdown options
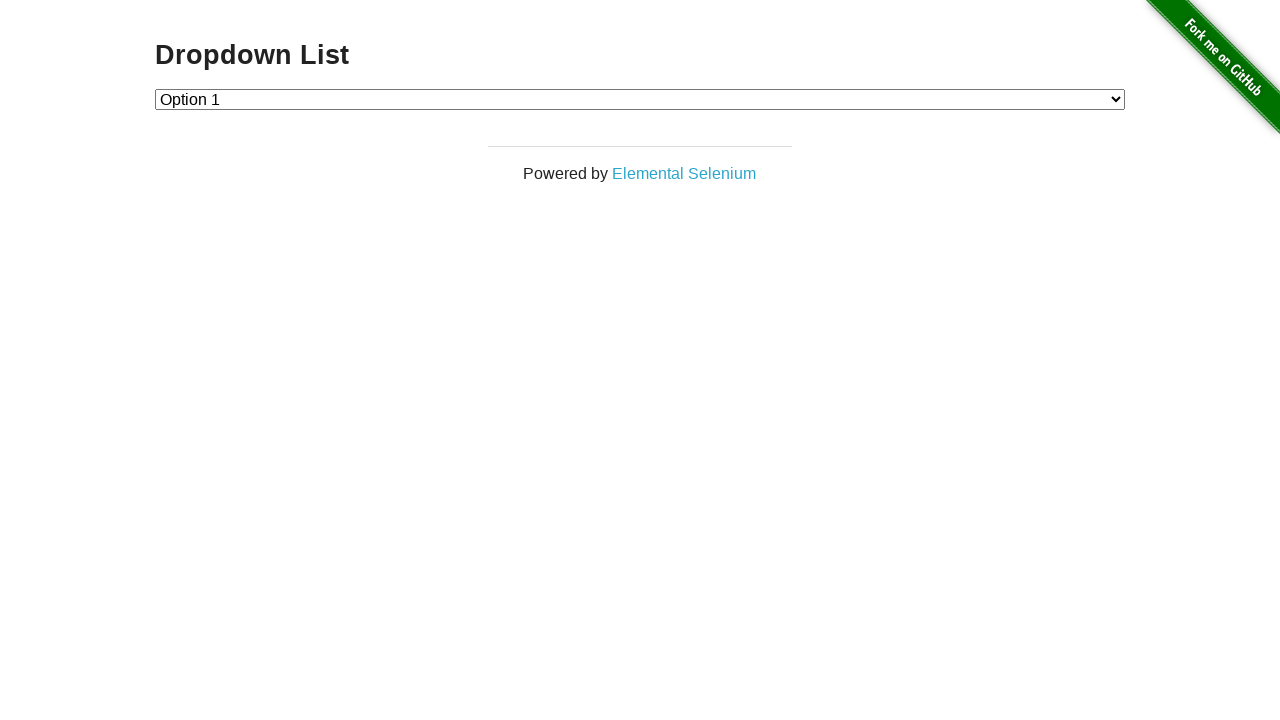

Verified dropdown contains 3 options total
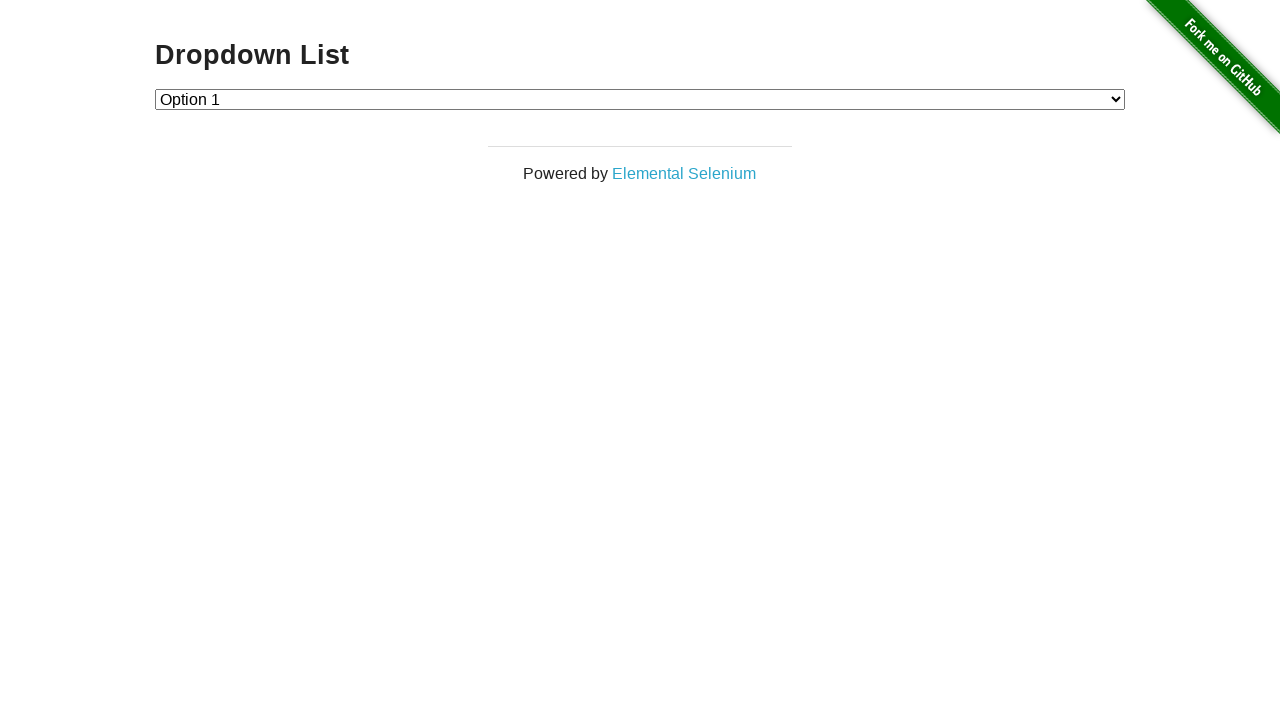

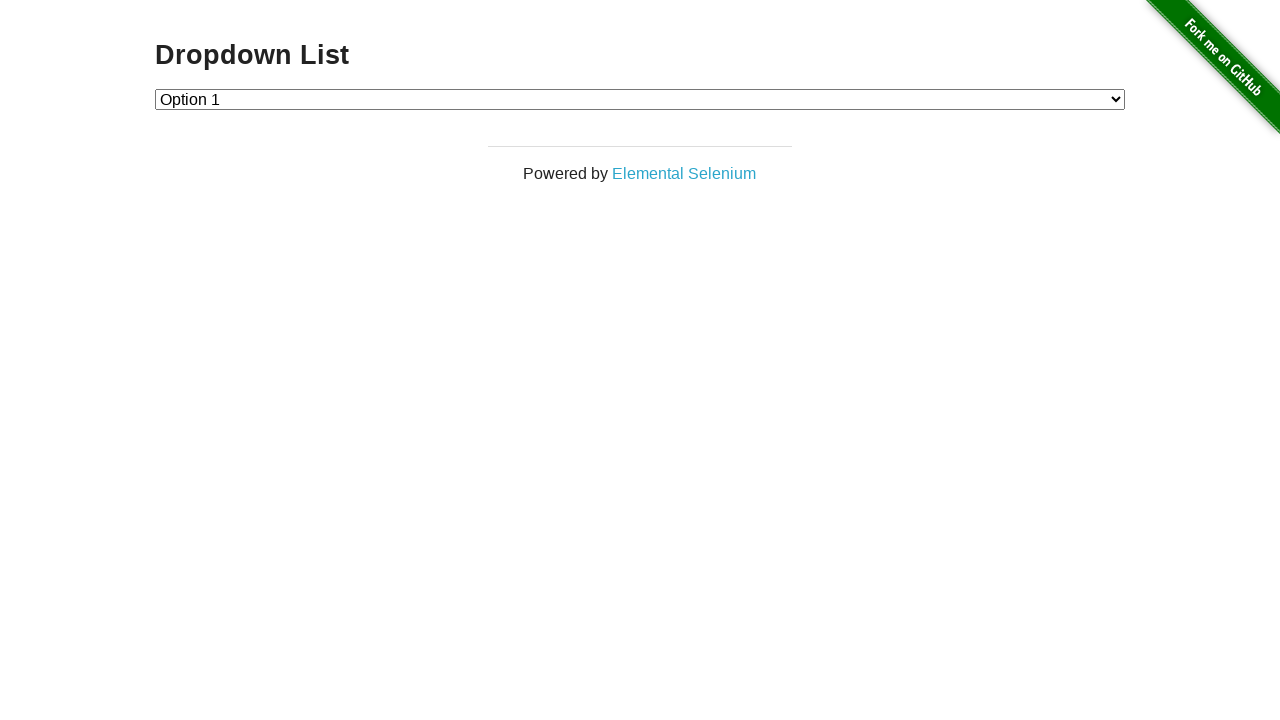